Tests submitting an empty feedback form, then clicking Yes to confirm, and verifying the generic thank you message appears

Starting URL: https://acctabootcamp.github.io/site/tasks/provide_feedback

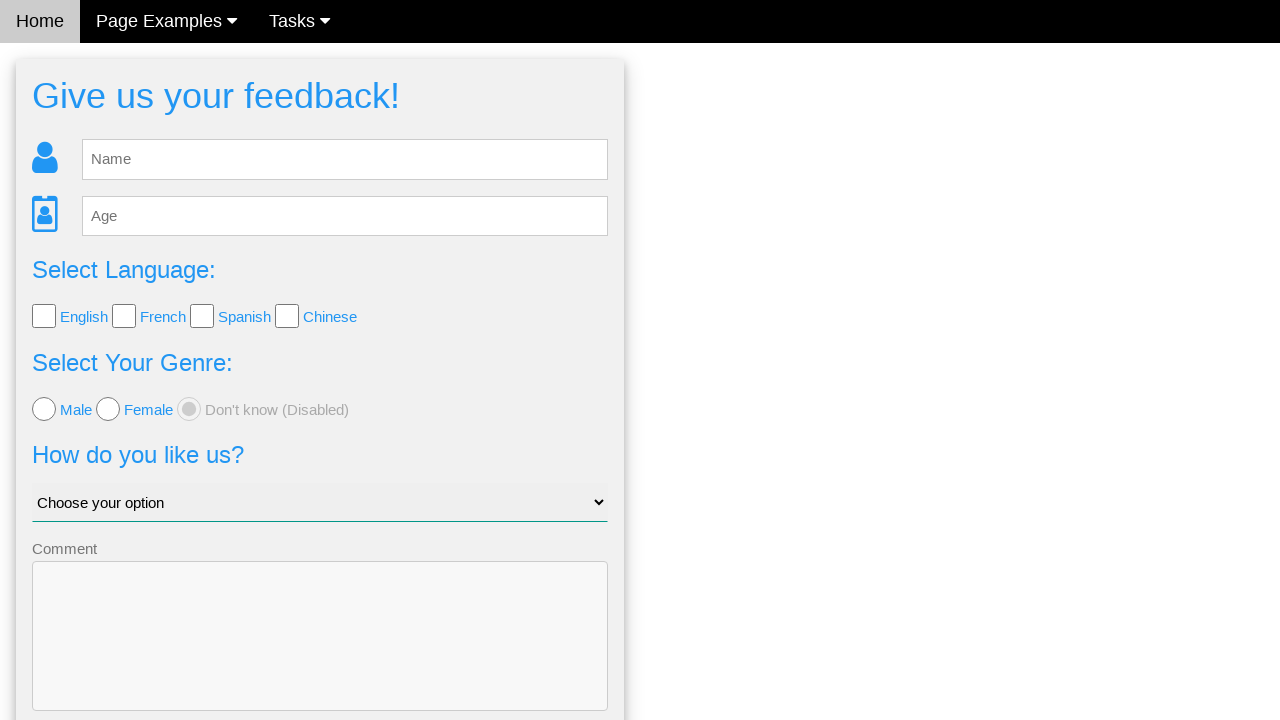

Clicked Send button without entering any feedback data at (320, 656) on .w3-blue
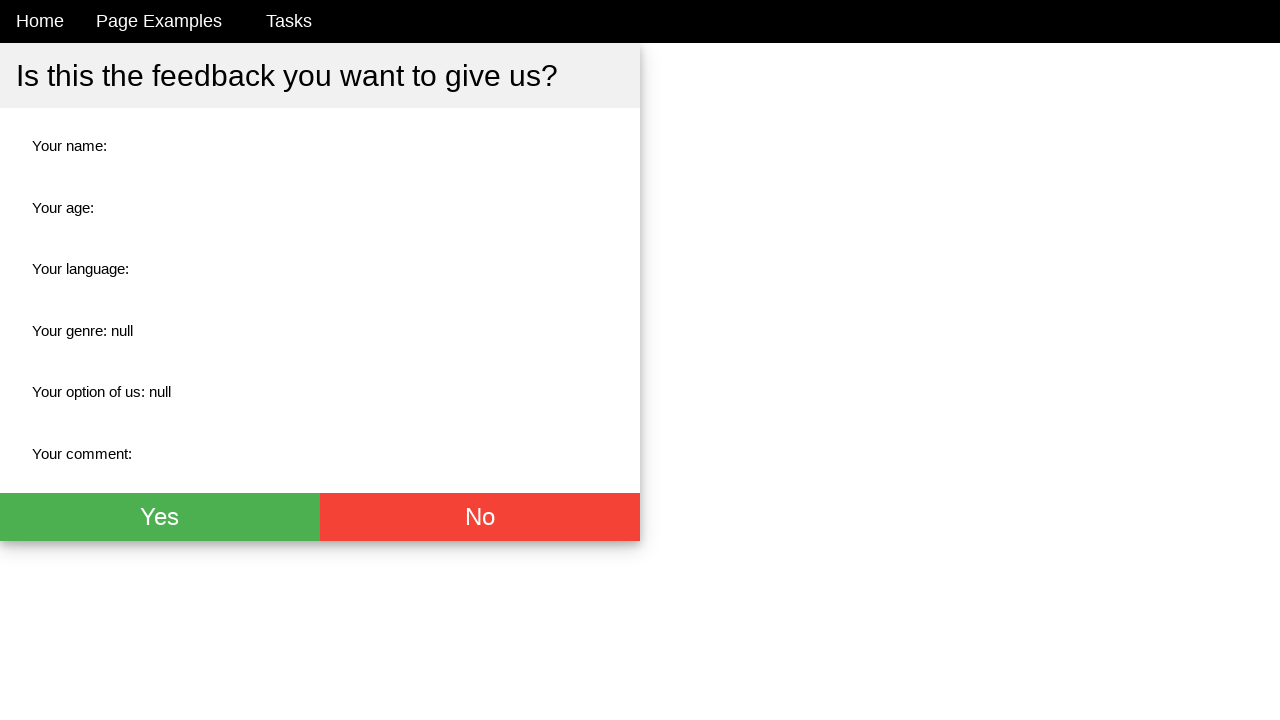

Clicked Yes button to confirm empty feedback submission at (160, 517) on .w3-green
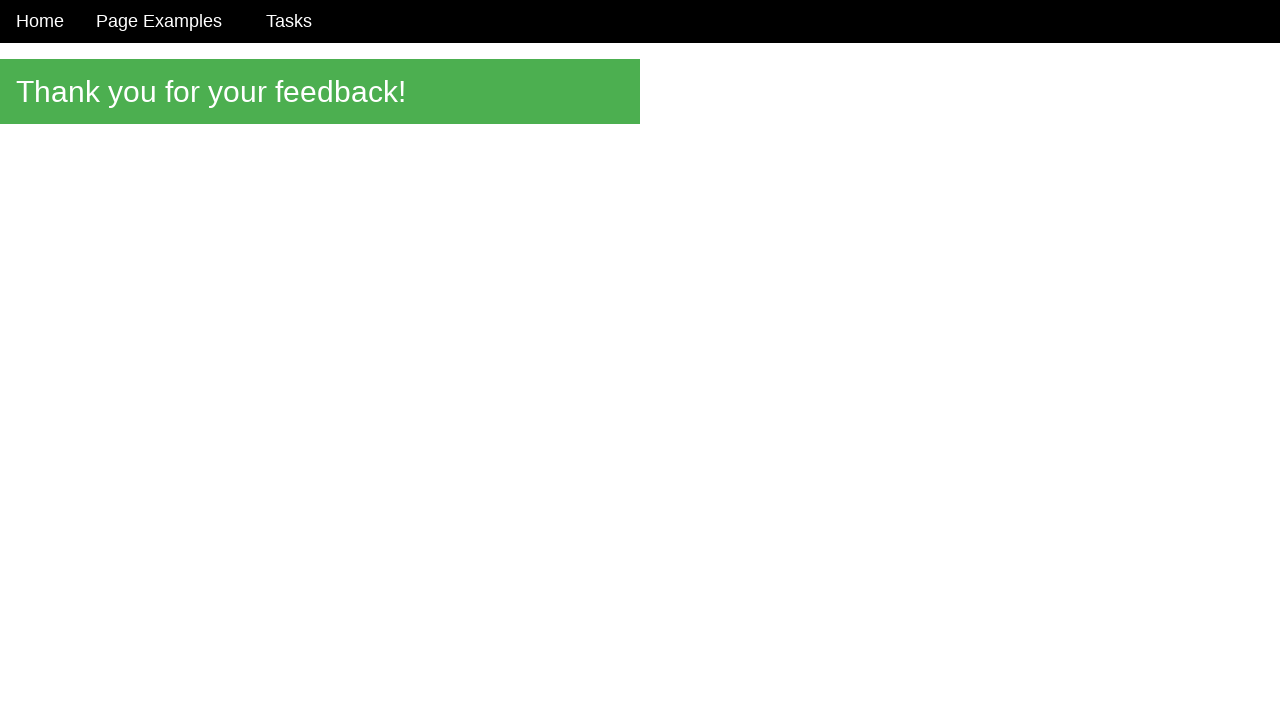

Generic thank you message appeared
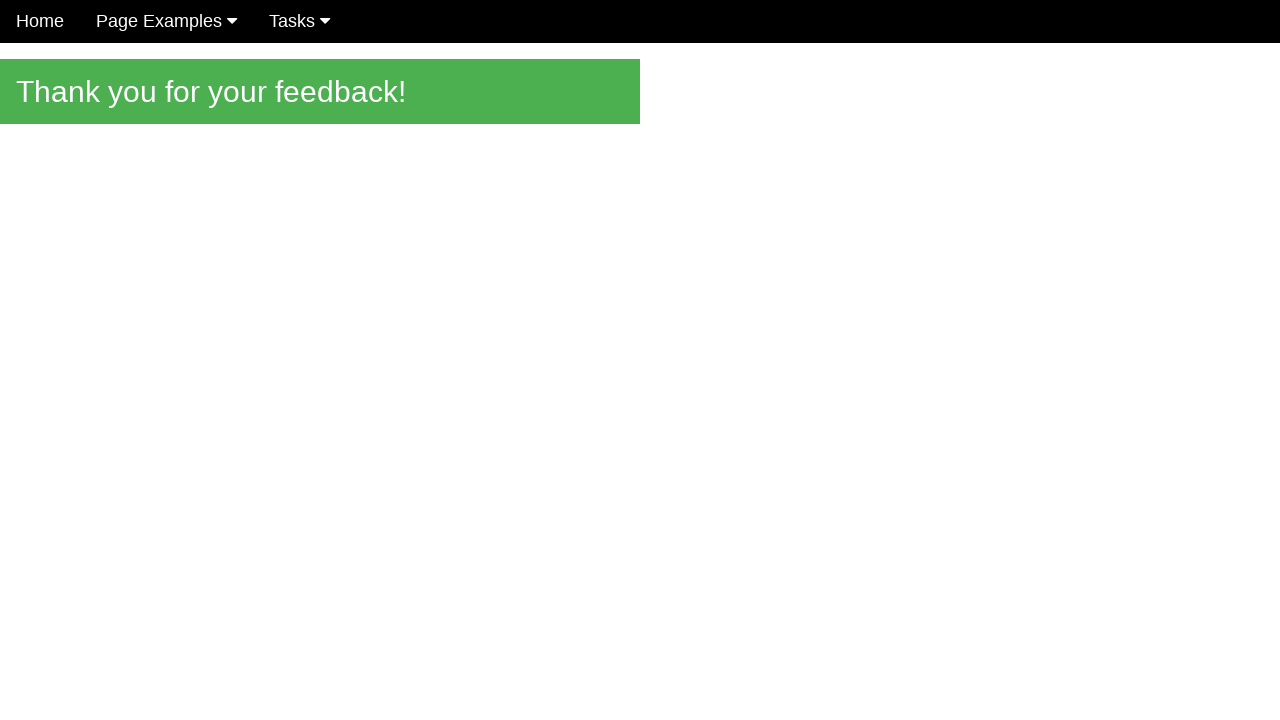

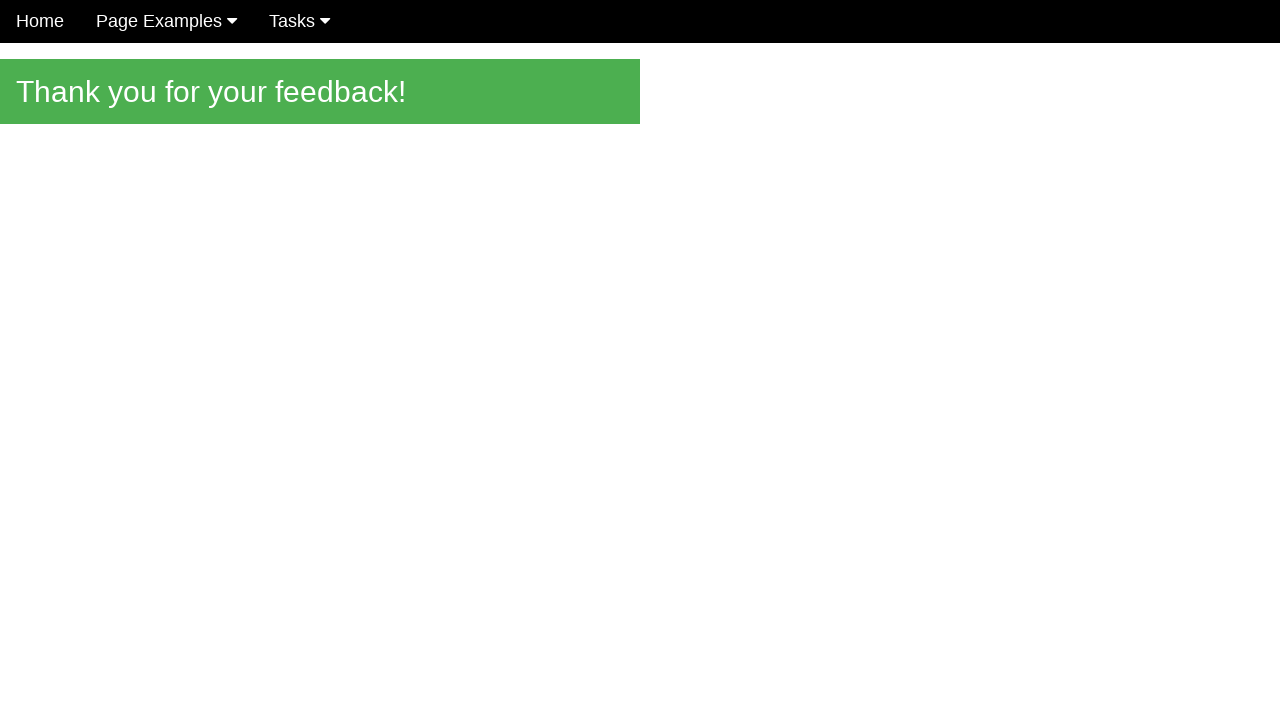